Tests an explicit wait scenario where the script waits for a price to change to $100, then clicks a book button, calculates a value based on displayed input, fills it into a form, and submits

Starting URL: http://suninjuly.github.io/explicit_wait2.html

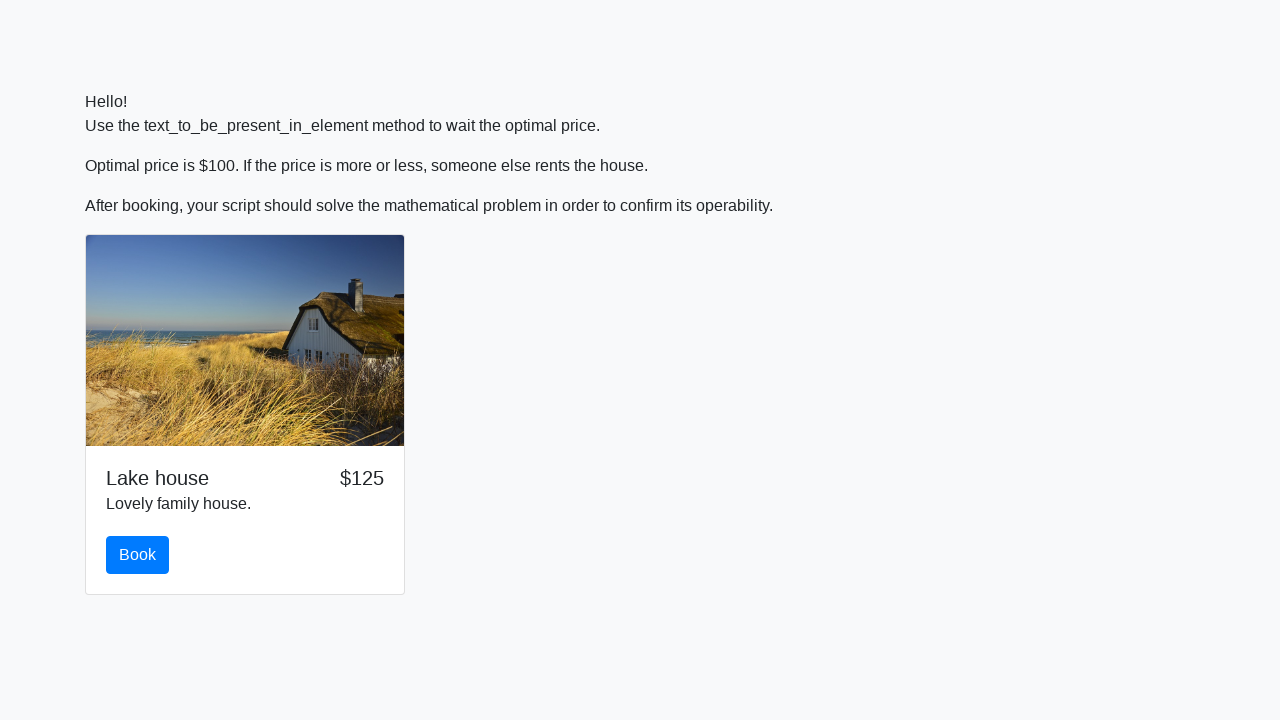

Waited for price to change to $100
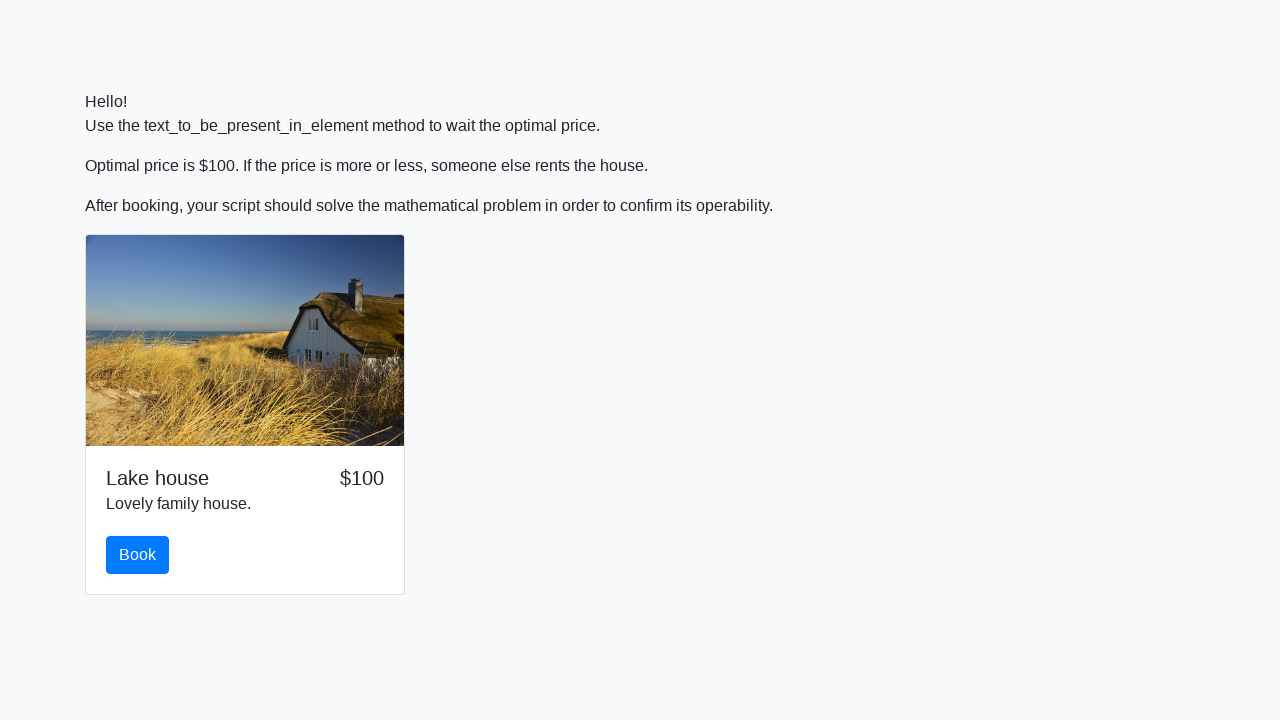

Clicked book button at (138, 555) on #book
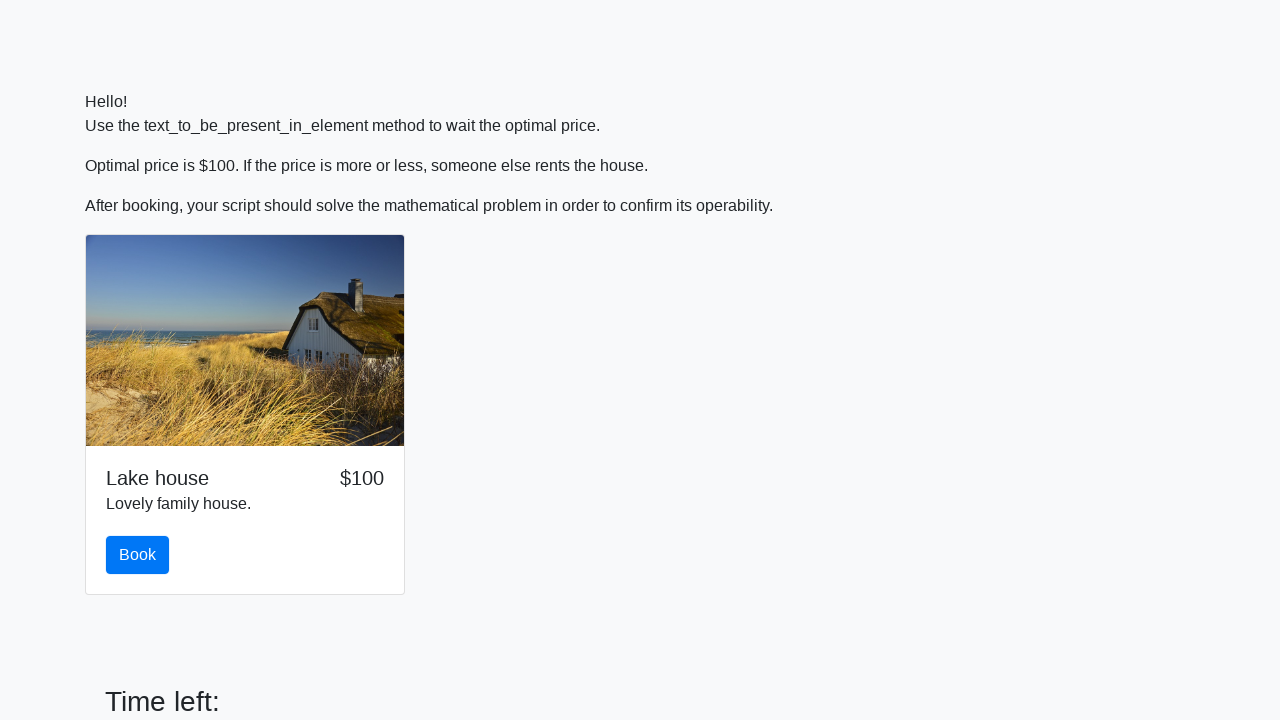

Retrieved input value for calculation: 915
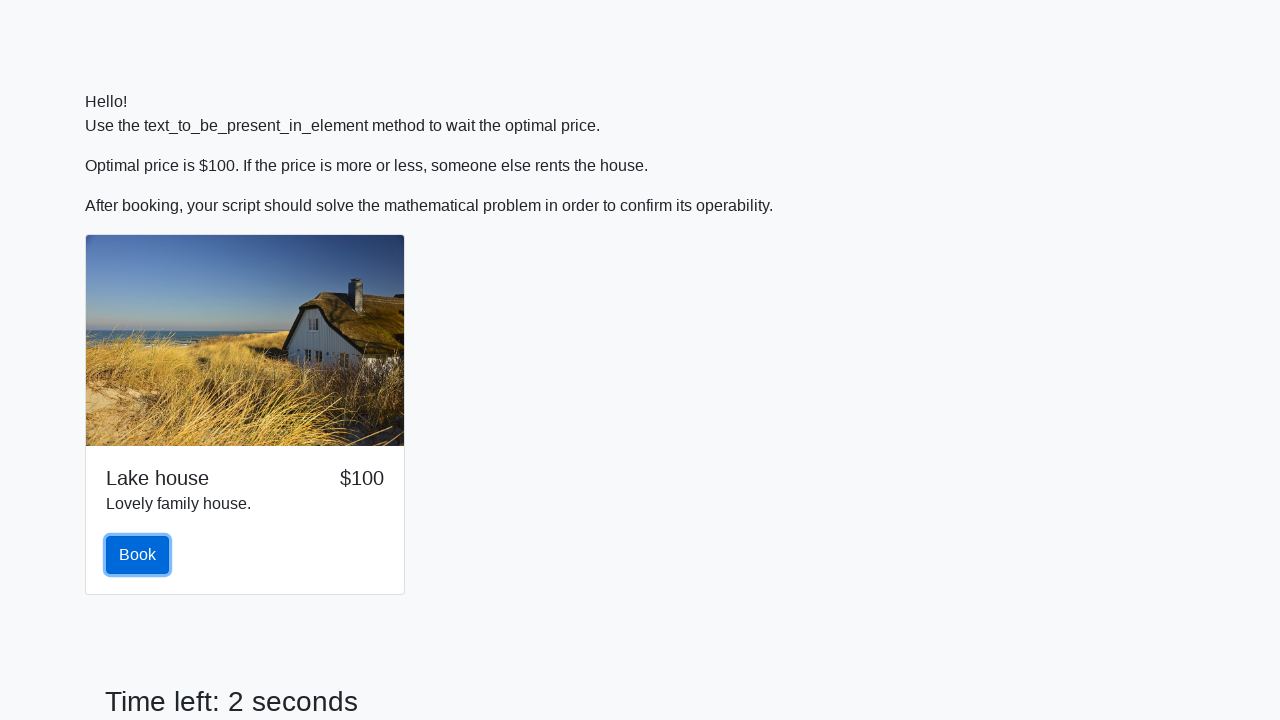

Calculated result: 2.1493495212621645
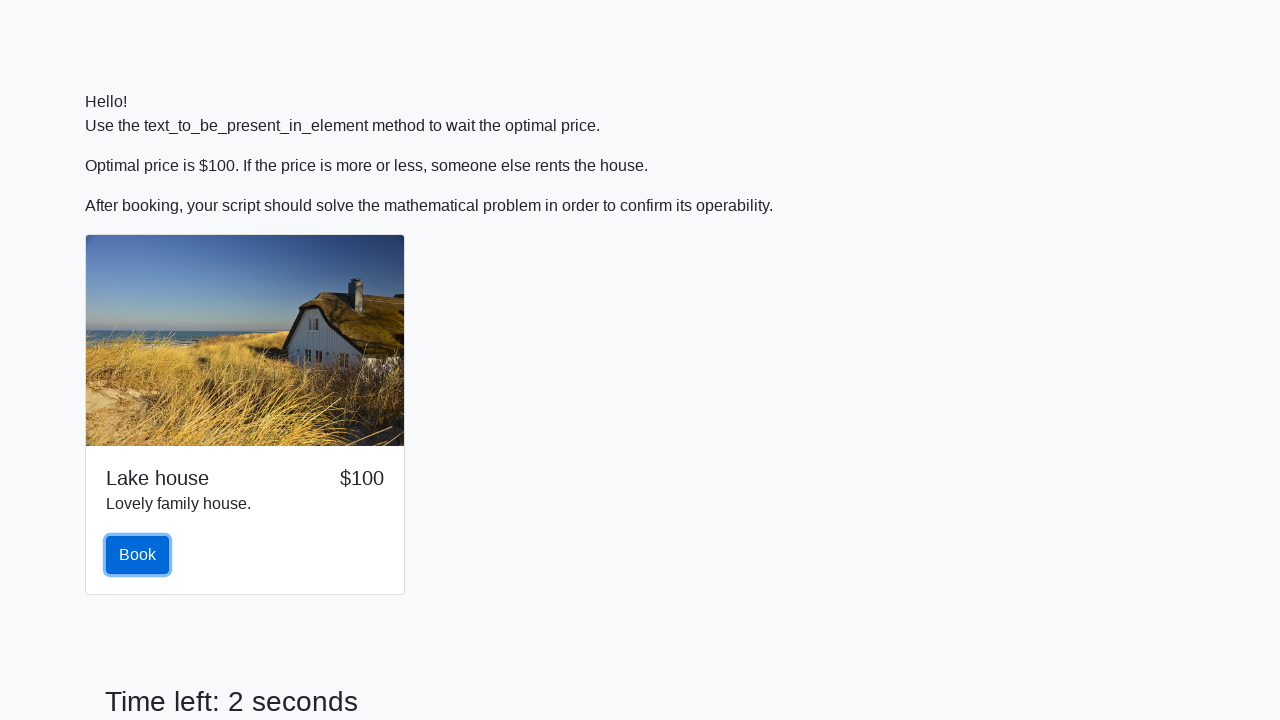

Filled calculated value into form input on input
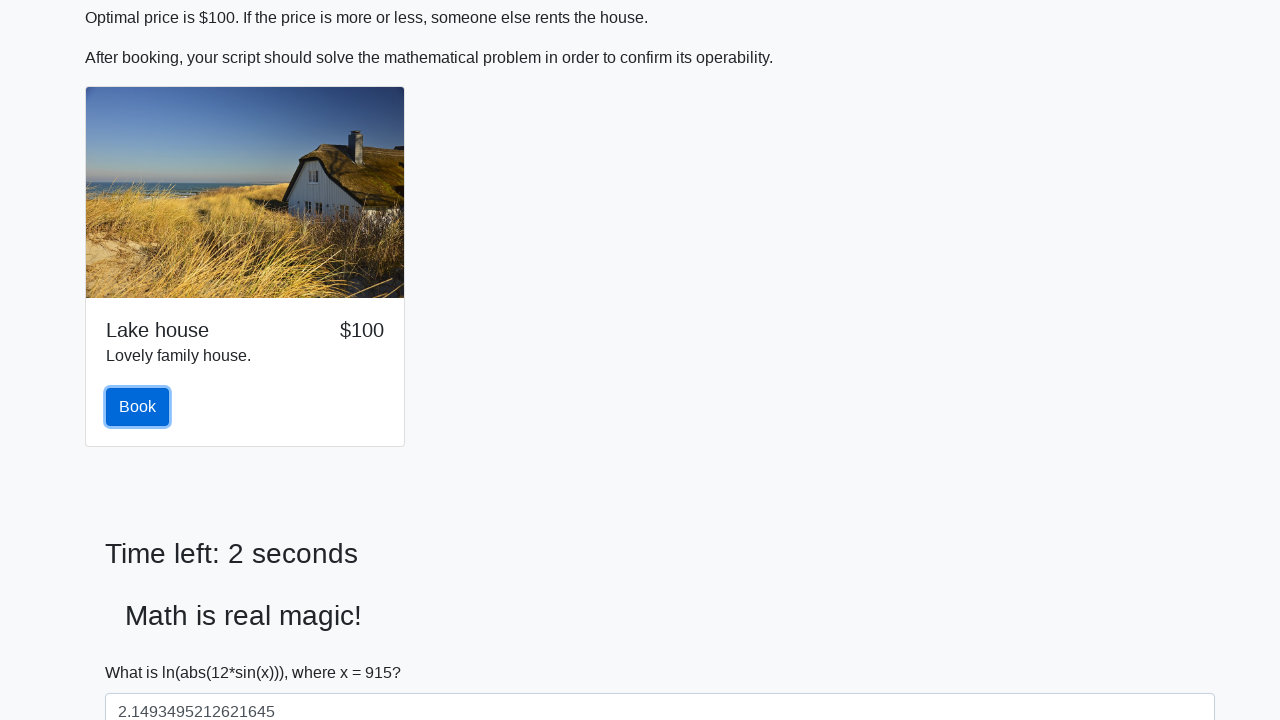

Clicked solve button to submit form at (143, 651) on #solve
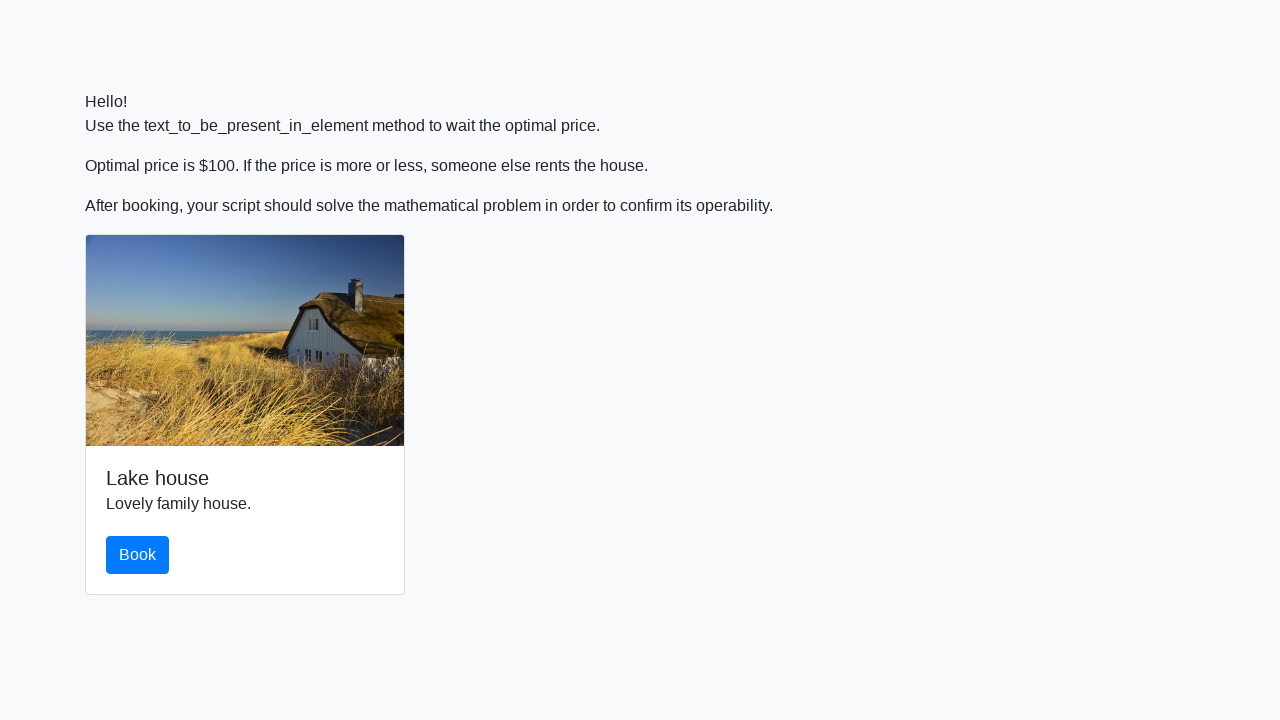

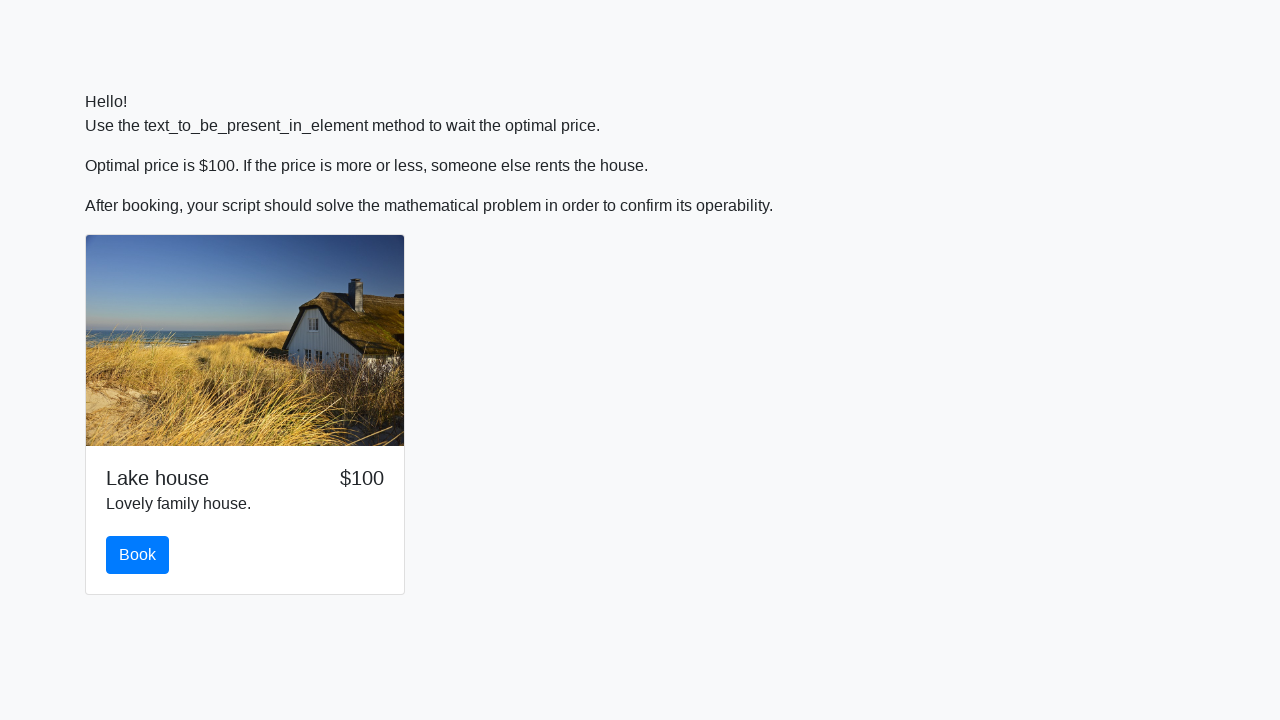